Navigates to alerts.in.ua and verifies the map div element is present

Starting URL: https://alerts.in.ua/

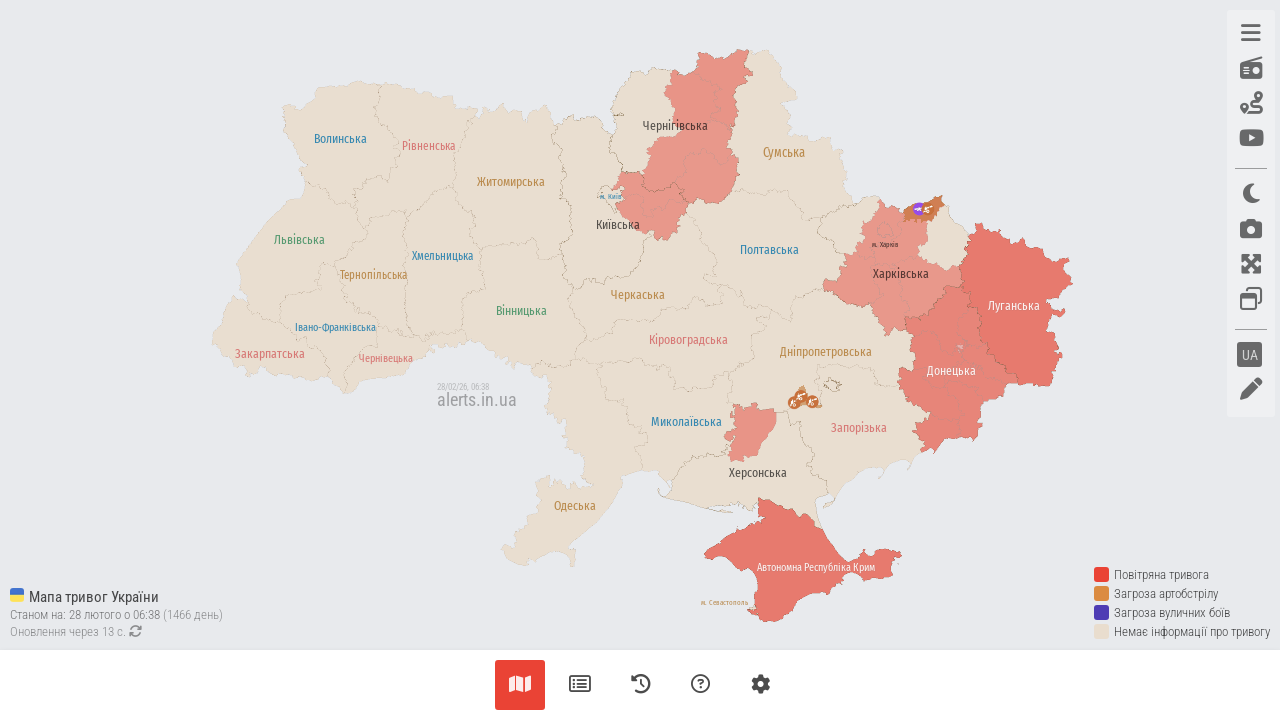

Waited for map div element to be present on alerts.in.ua
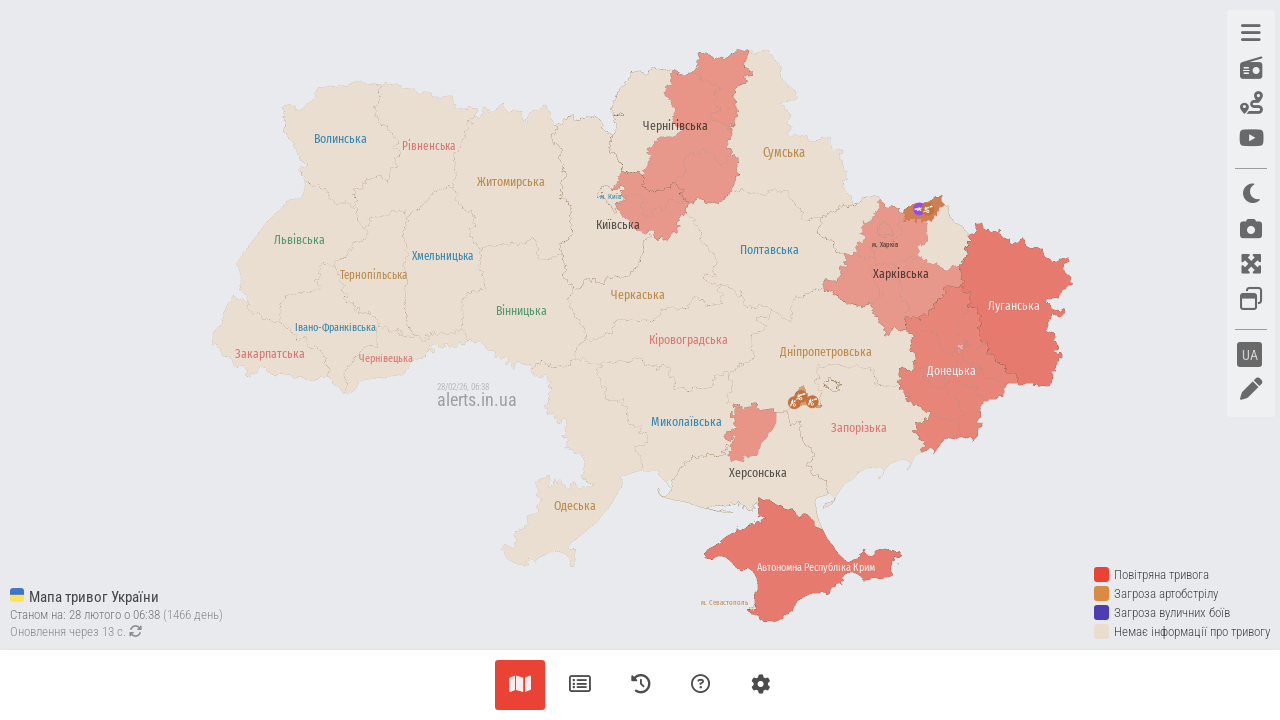

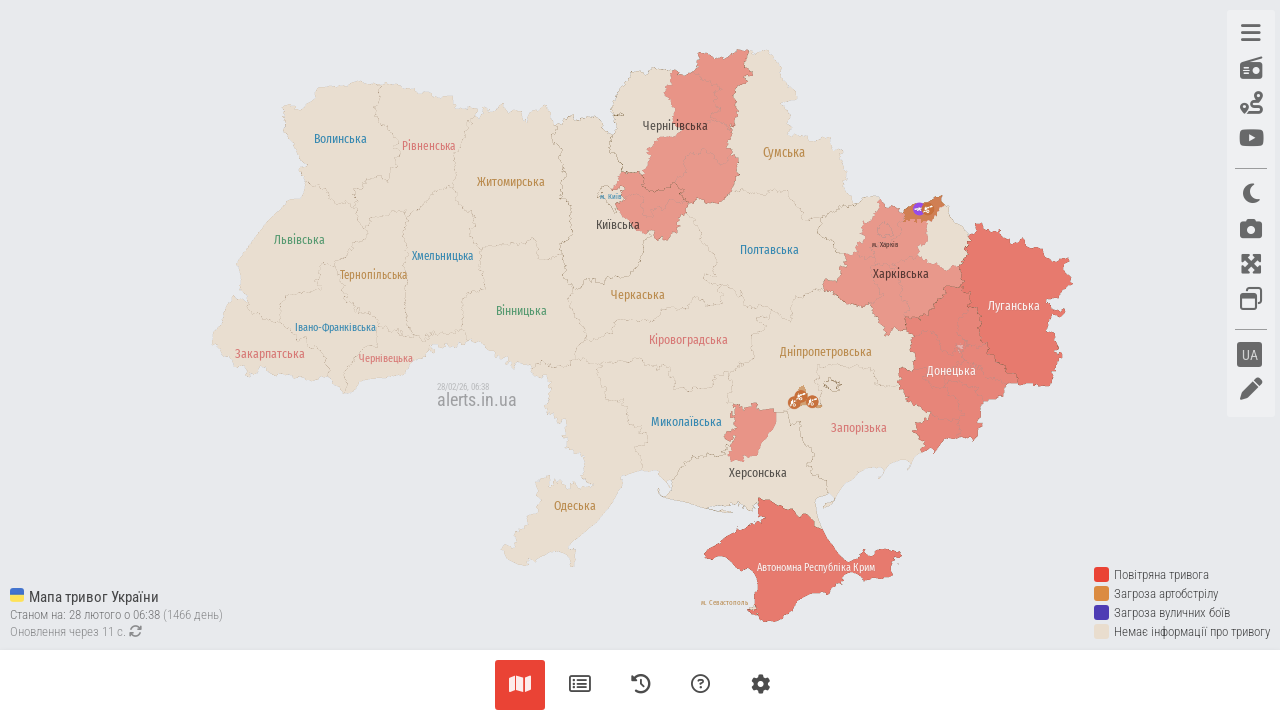